Tests adding products to cart and verifying the cart updates

Starting URL: https://www.saucedemo.com/

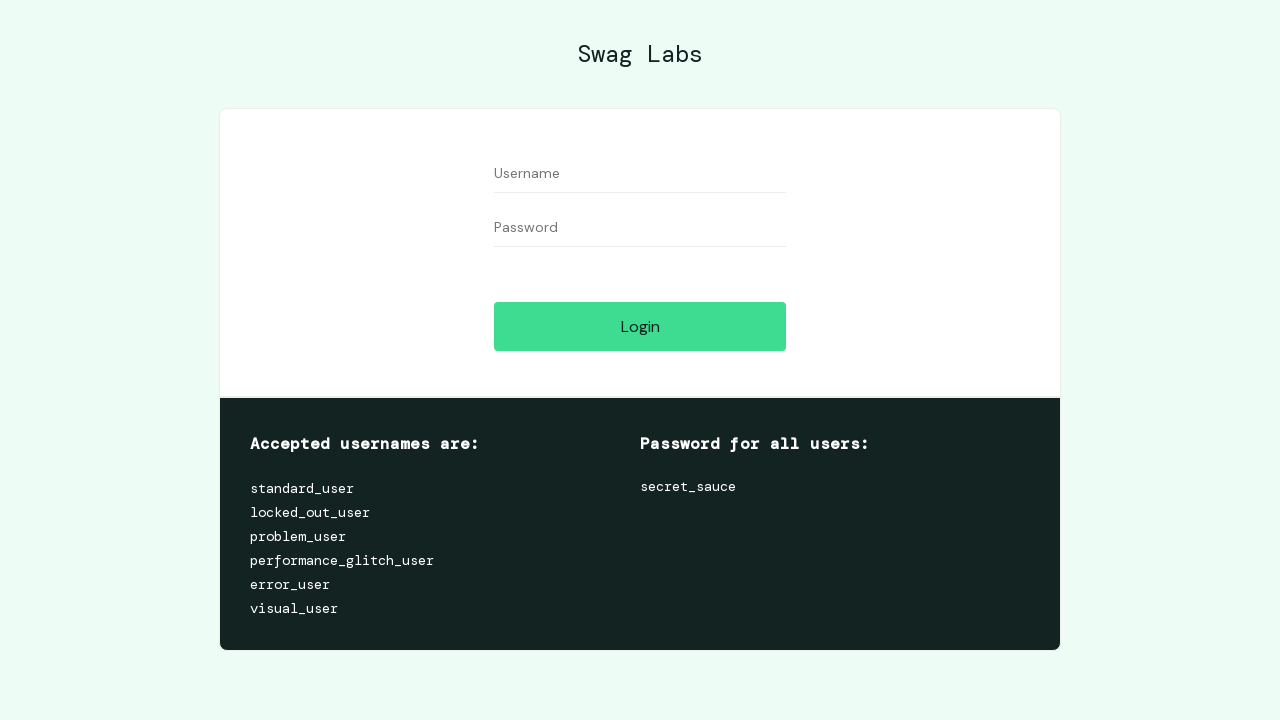

Filled username field with 'standard_user' on input[data-test='username']
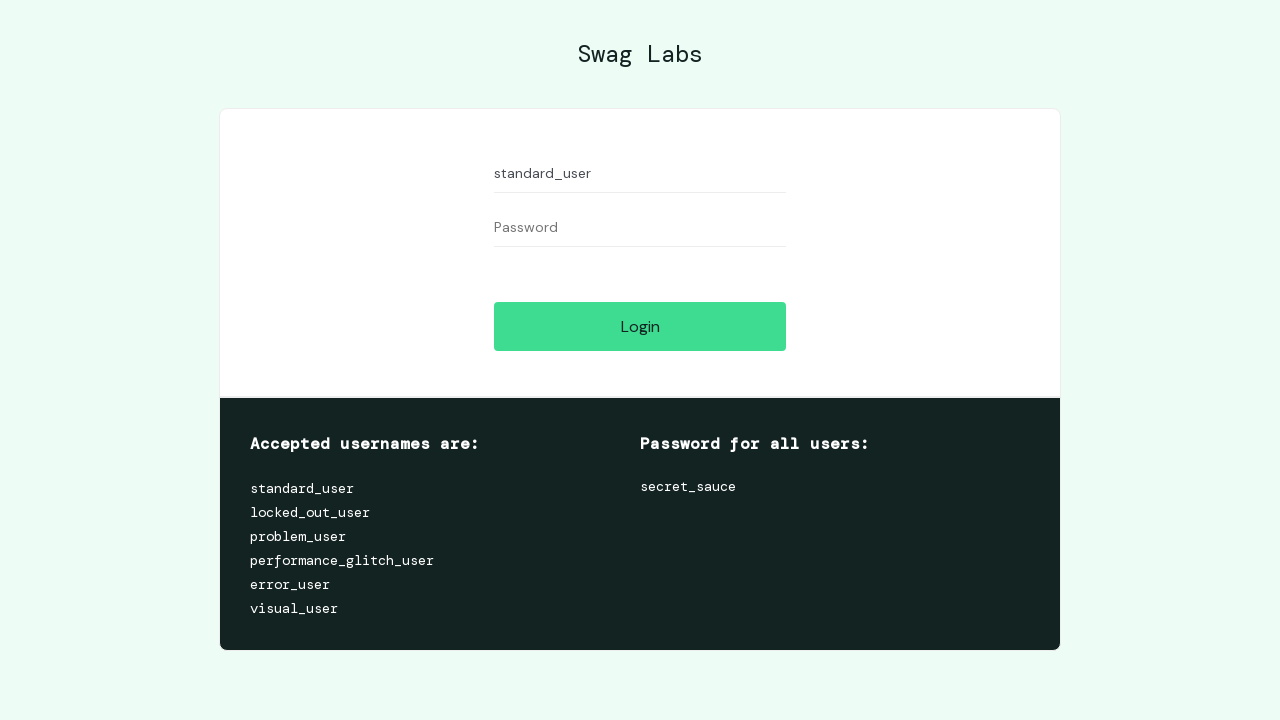

Filled password field with 'secret_sauce' on input[data-test='password']
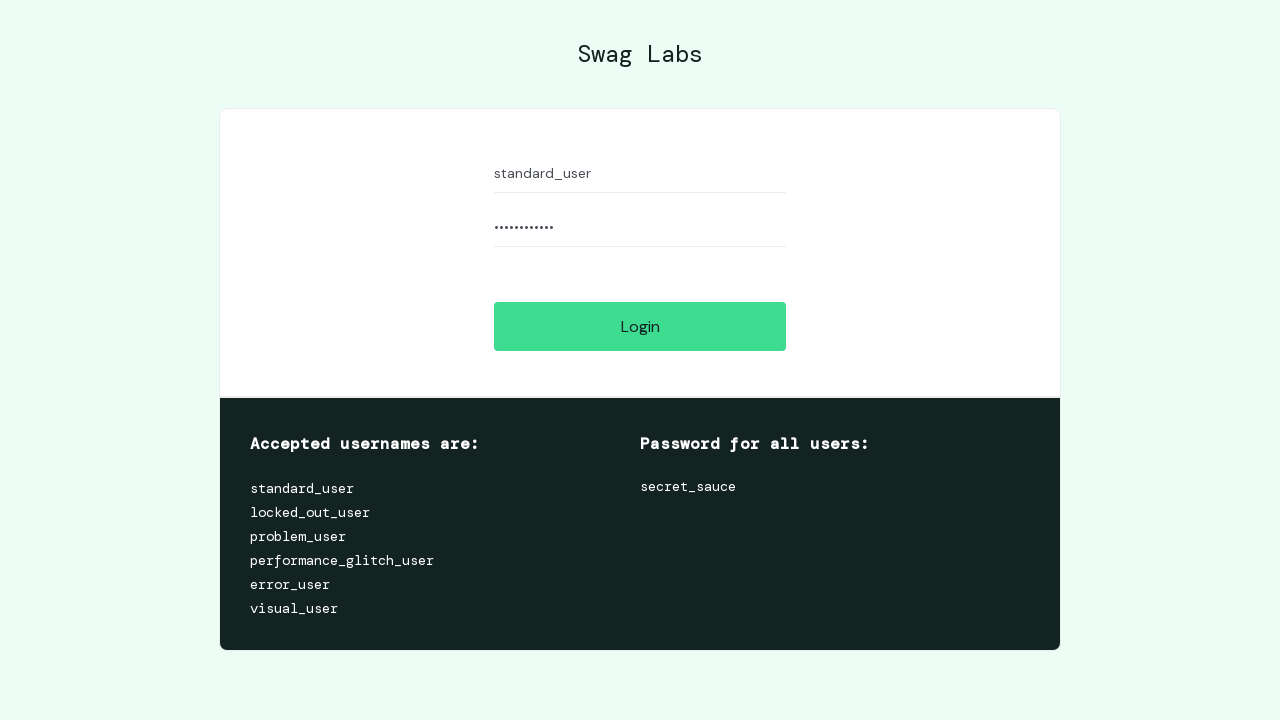

Clicked login button at (640, 326) on input[data-test='login-button']
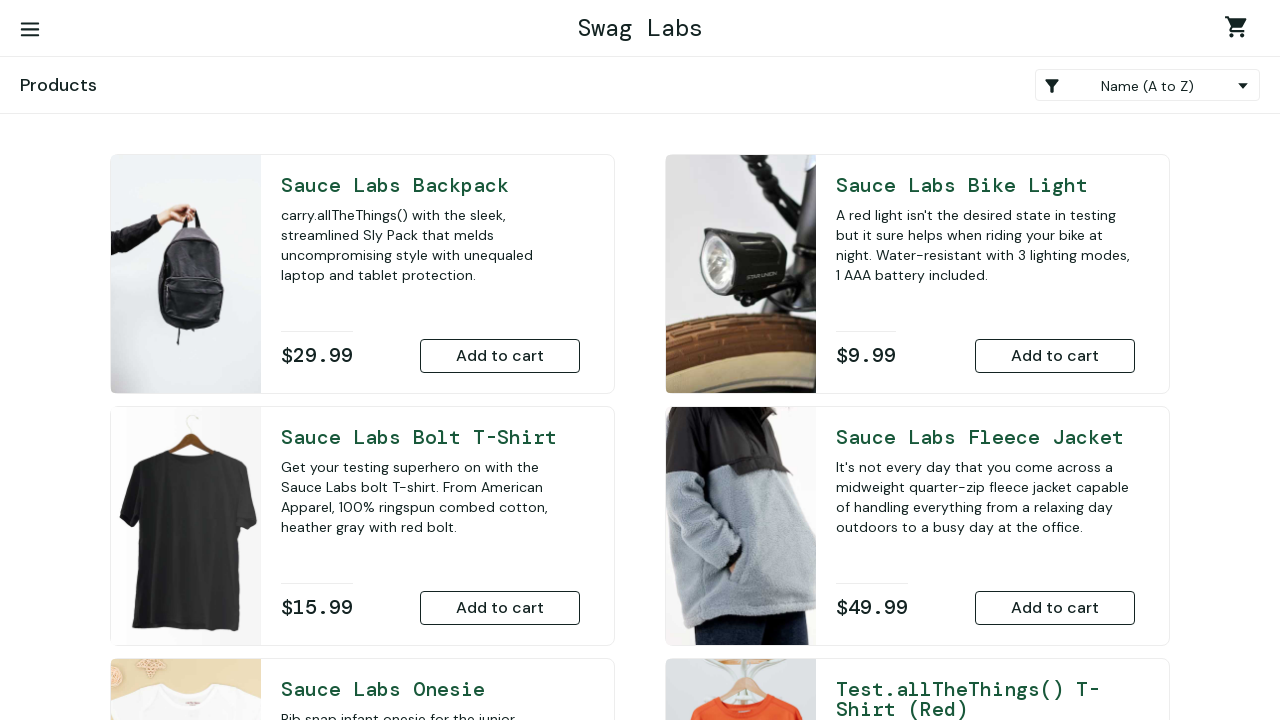

Added Sauce Labs Backpack to cart at (500, 356) on button[data-test='add-to-cart-sauce-labs-backpack']
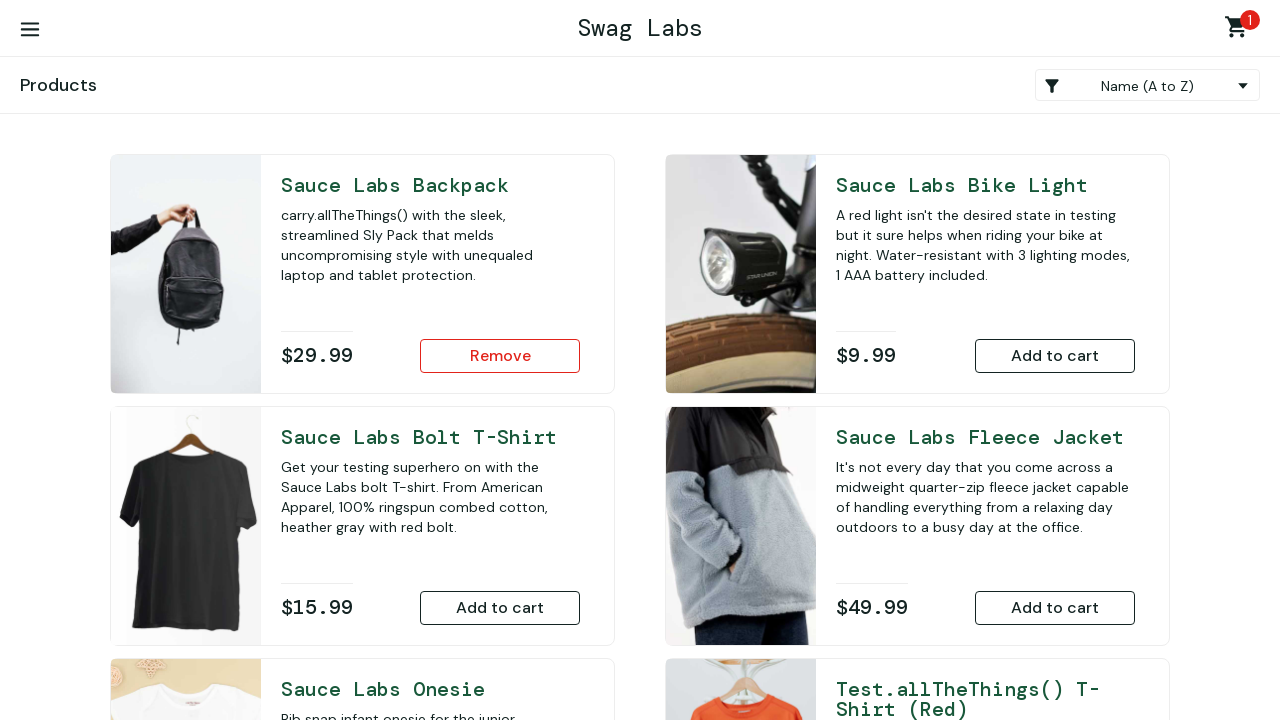

Added Sauce Labs Fleece Jacket to cart at (1055, 608) on button[data-test='add-to-cart-sauce-labs-fleece-jacket']
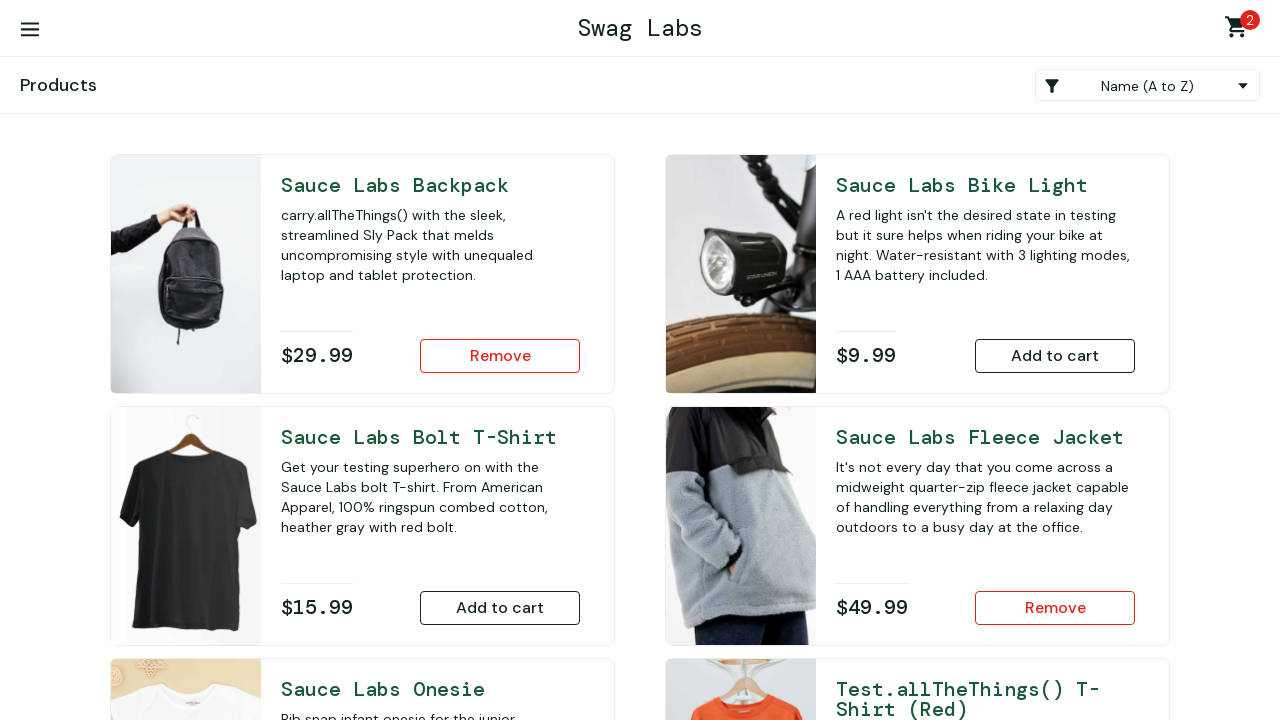

Verified cart badge is visible
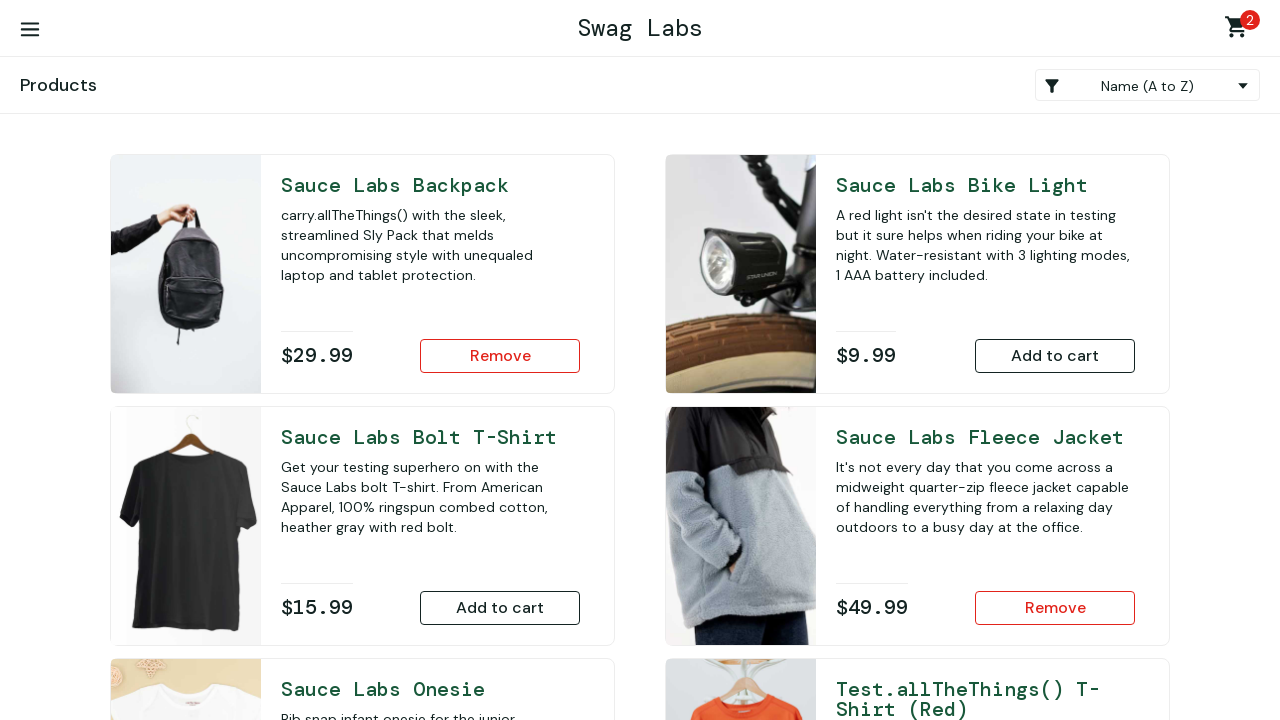

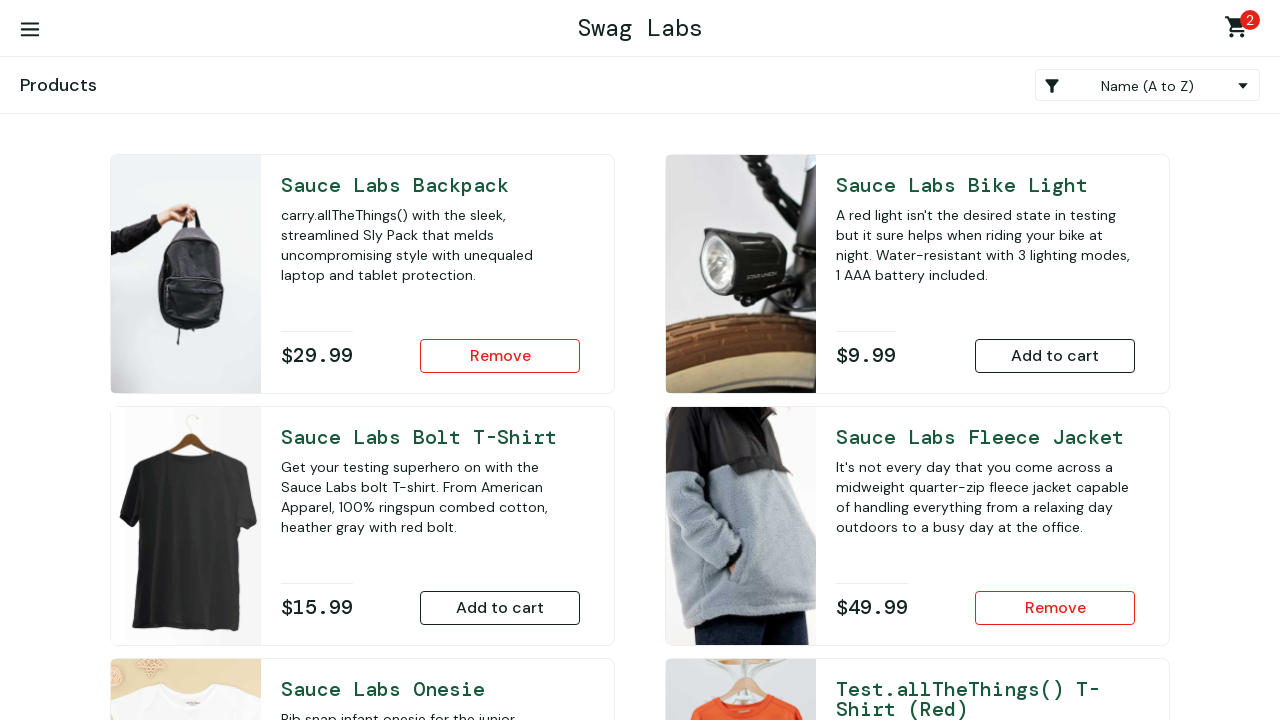